Navigates to AliExpress homepage and maximizes the browser window

Starting URL: https://www.aliexpress.com/

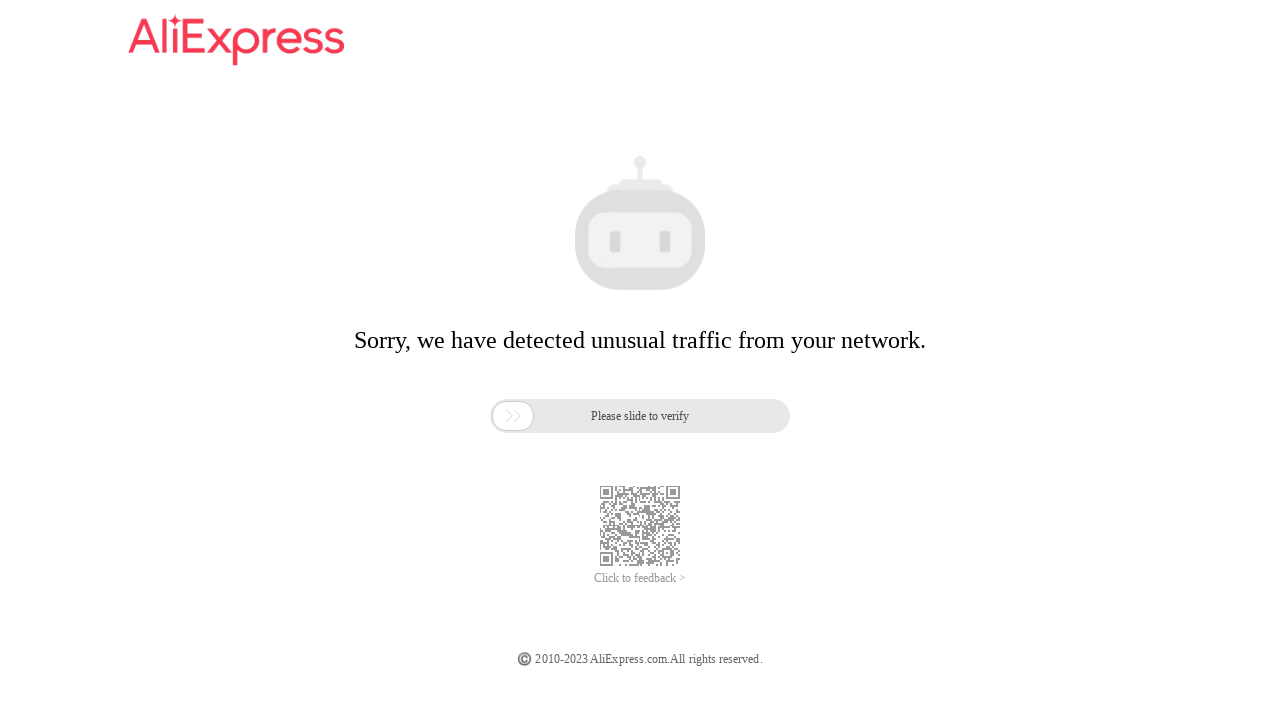

Set viewport size to 1920x1080 to maximize browser window
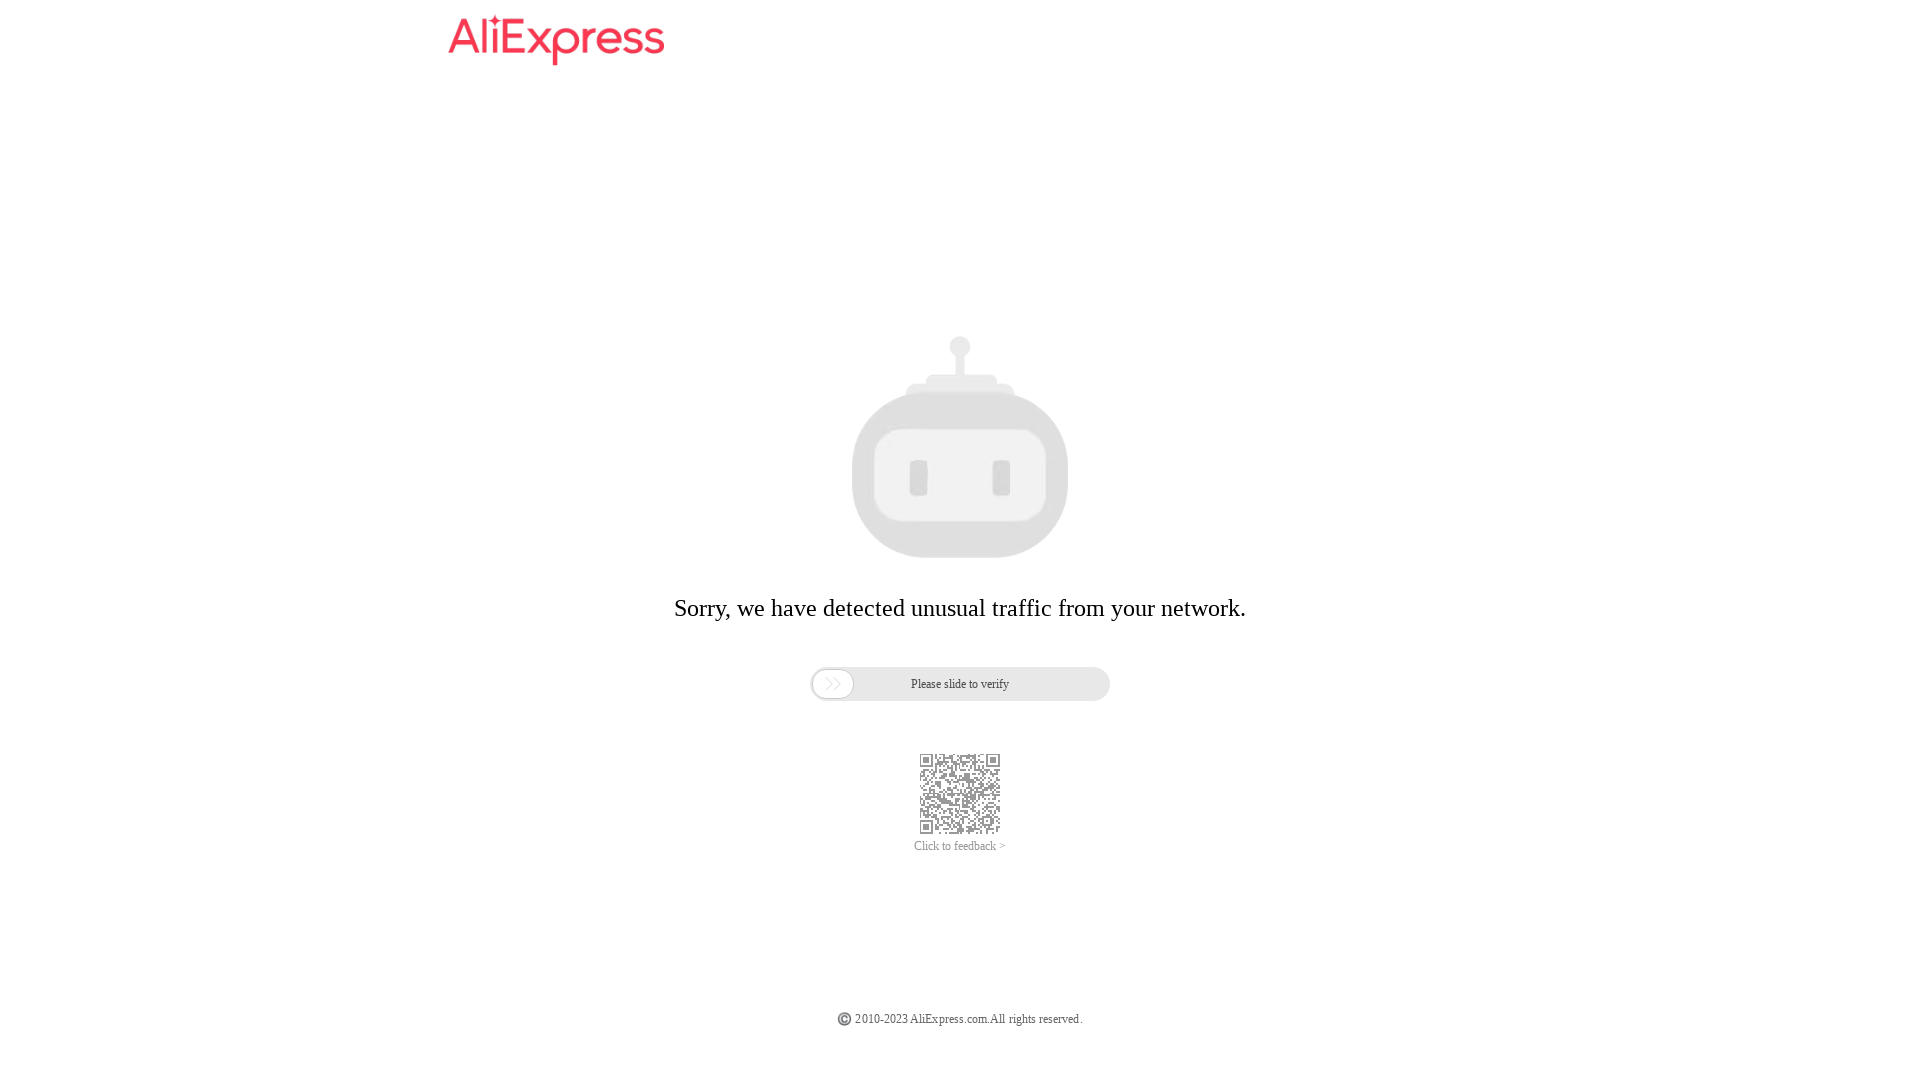

Waited for page to fully load (domcontentloaded)
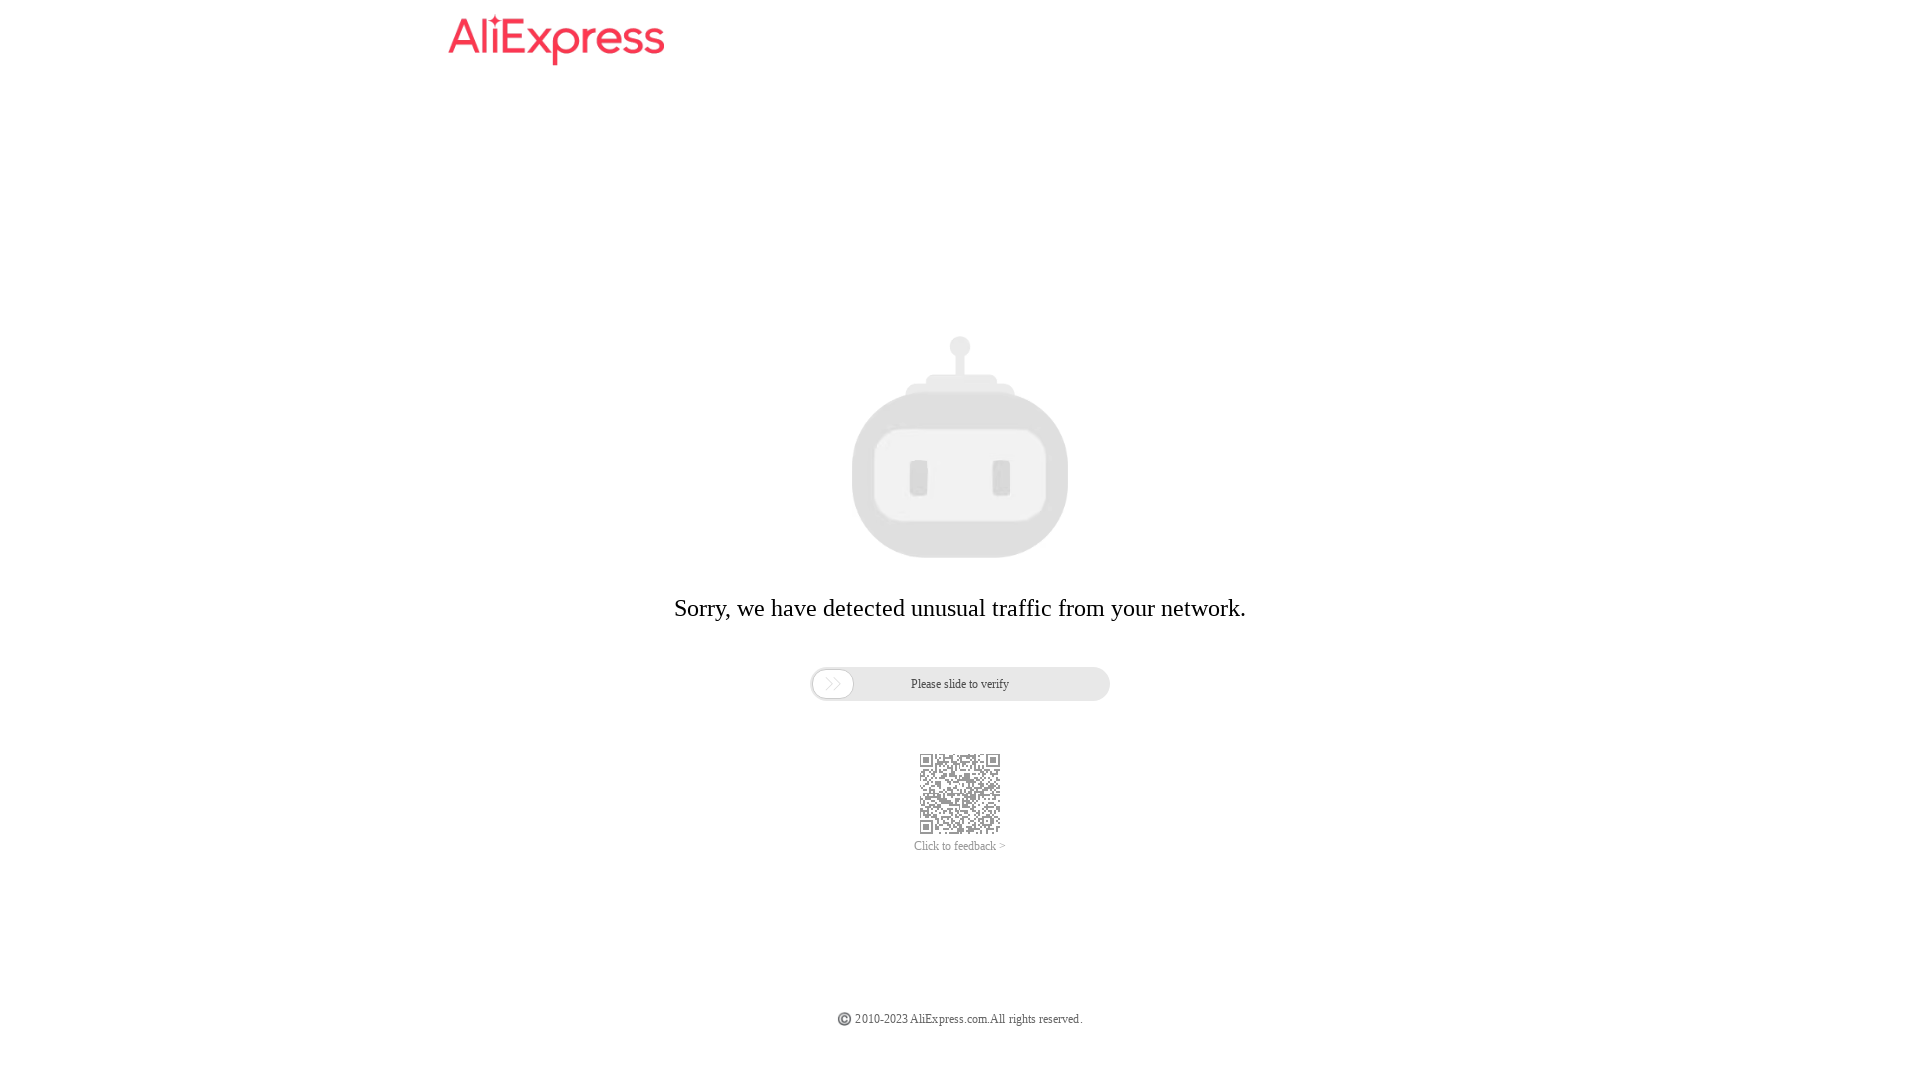

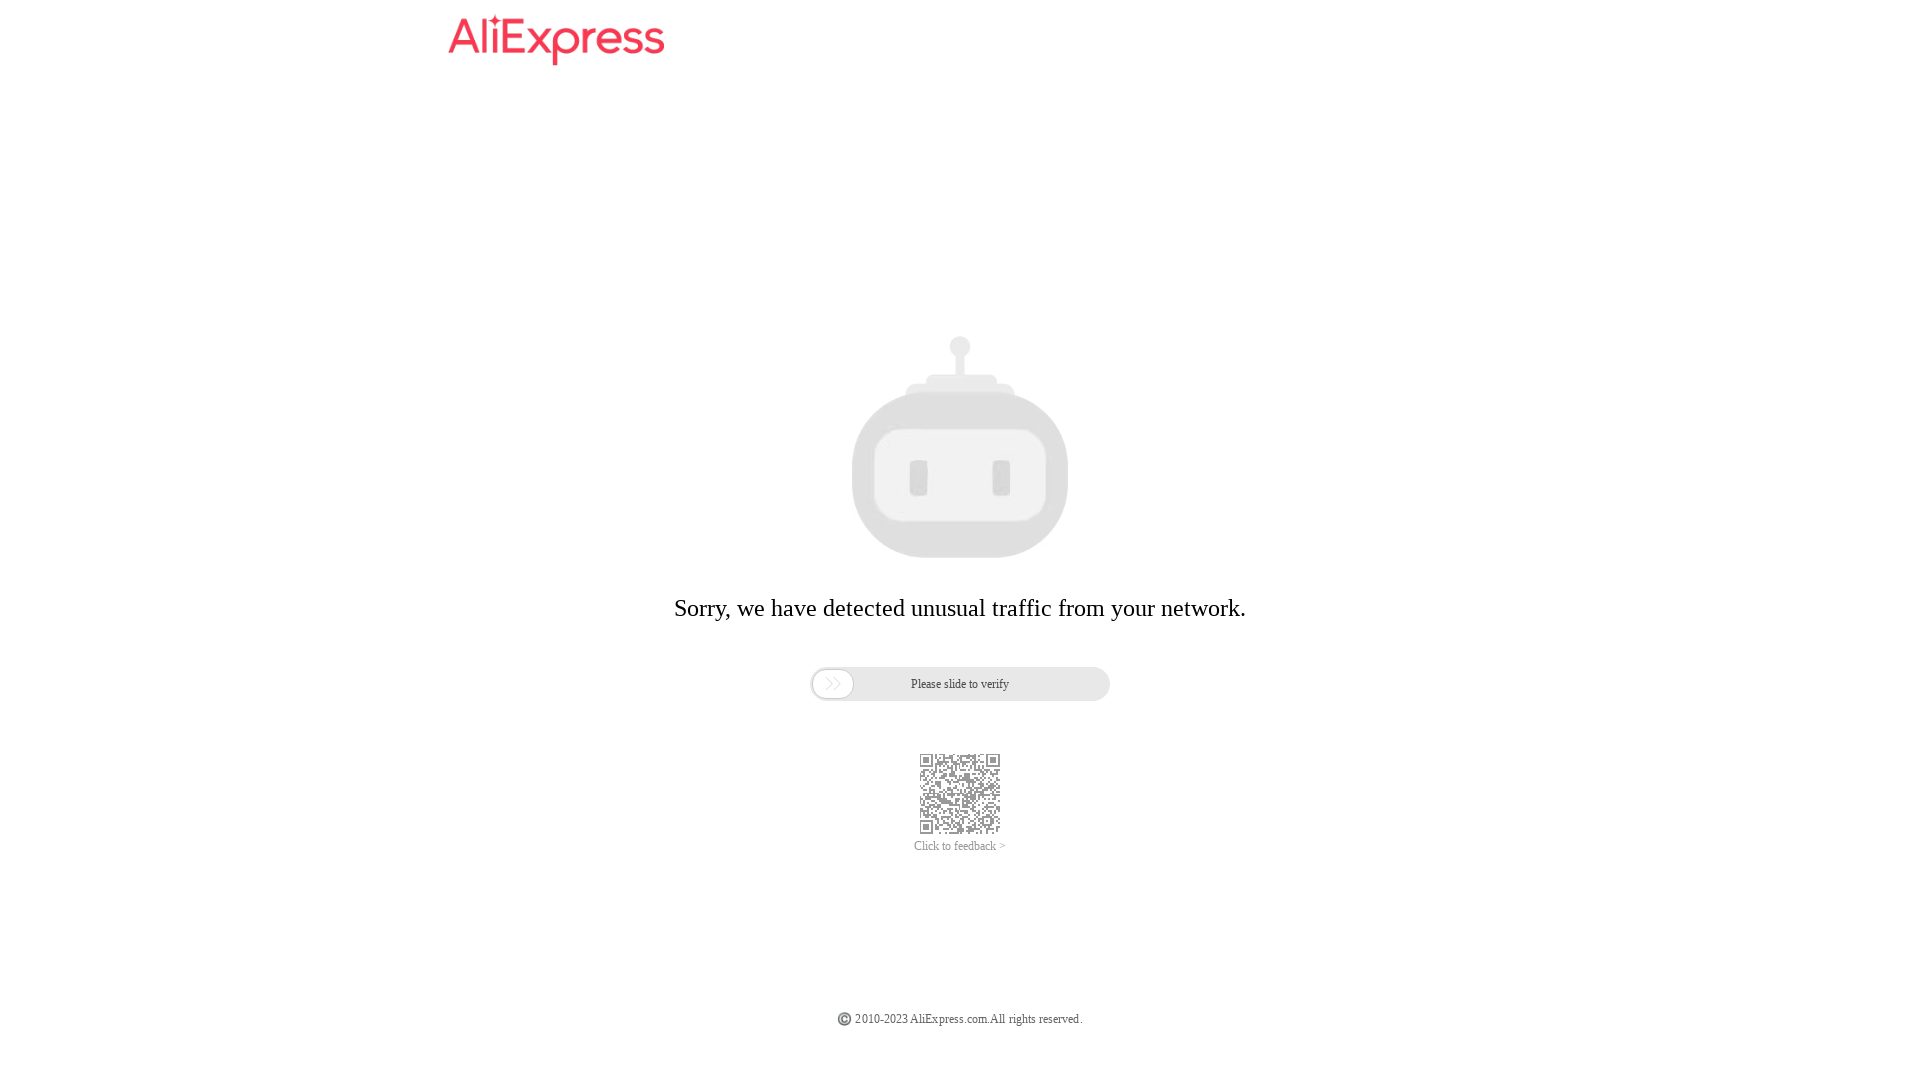